Tests the Python.org search functionality by entering "pycon" in the search box and submitting the search form, then verifying results are found.

Starting URL: http://www.python.org

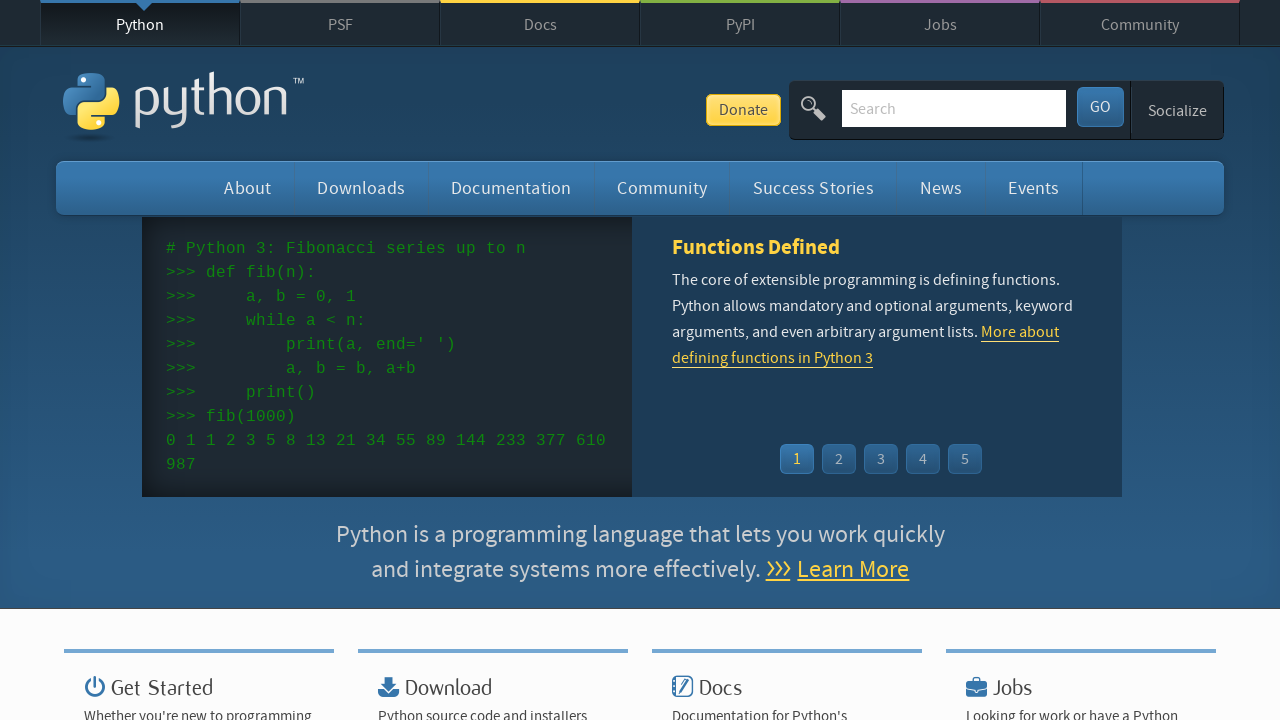

Verified page title contains 'Python'
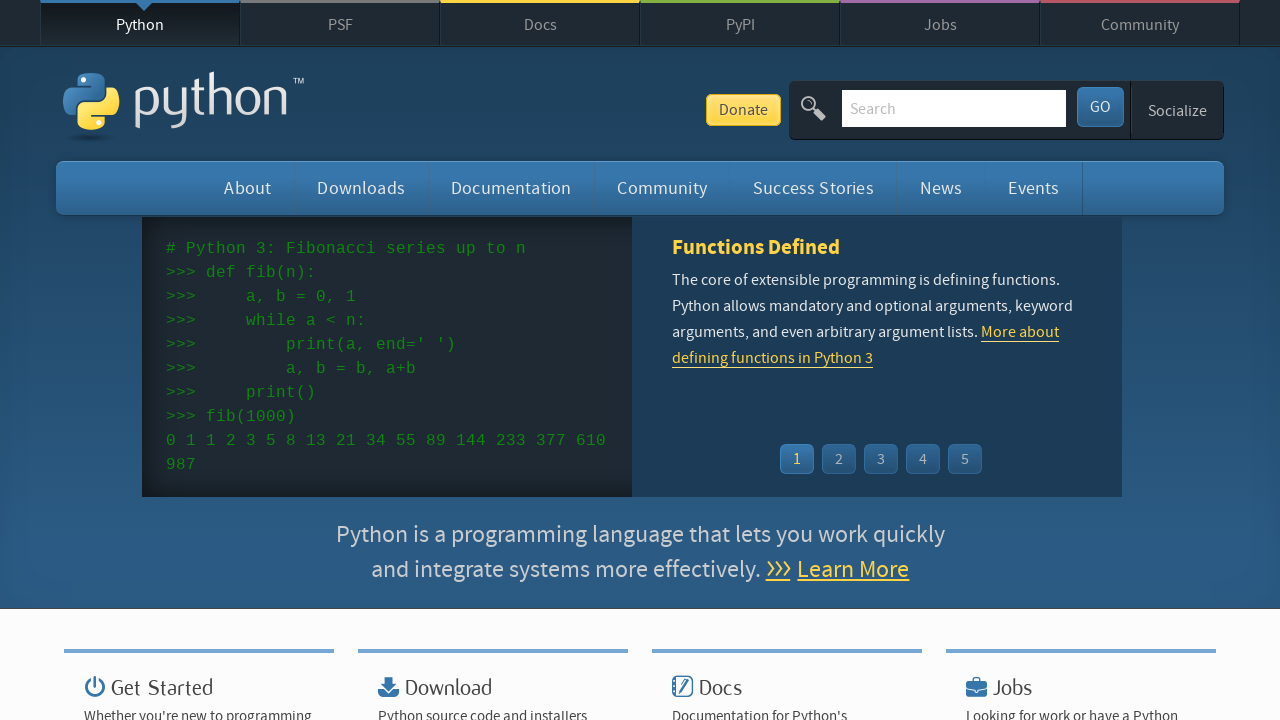

Filled search box with 'pycon' on input[name='q']
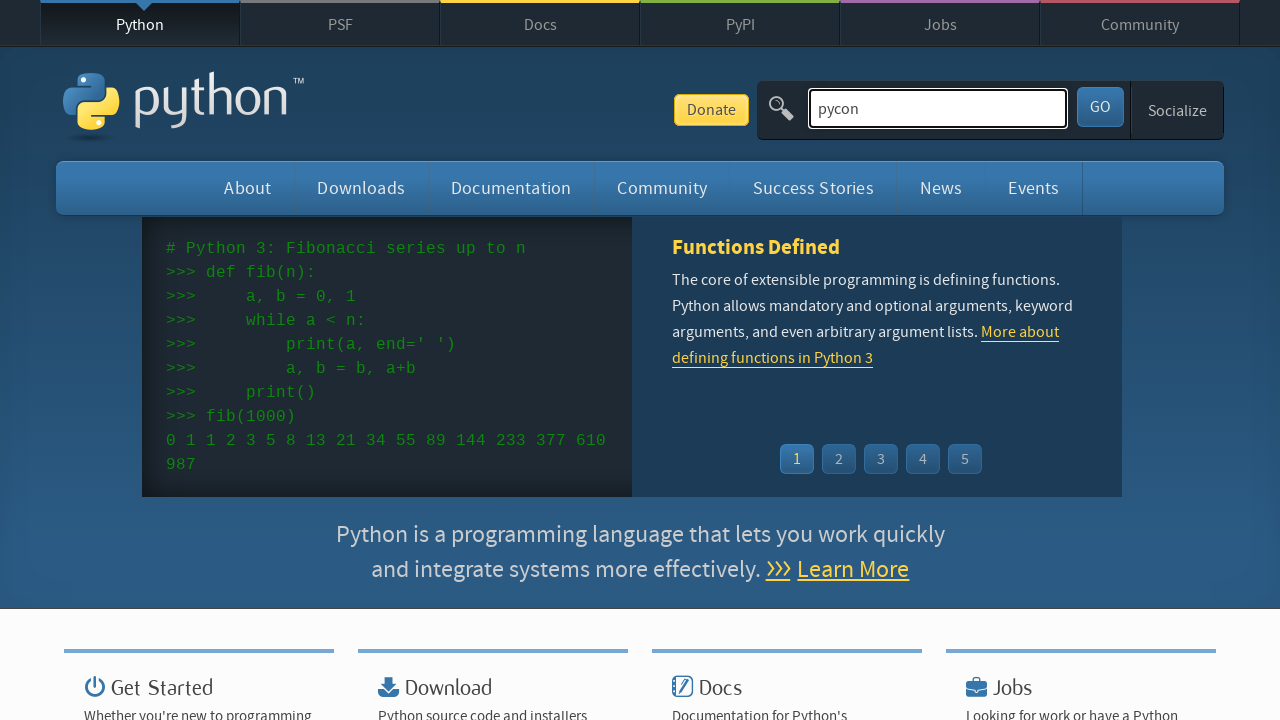

Pressed Enter to submit search on input[name='q']
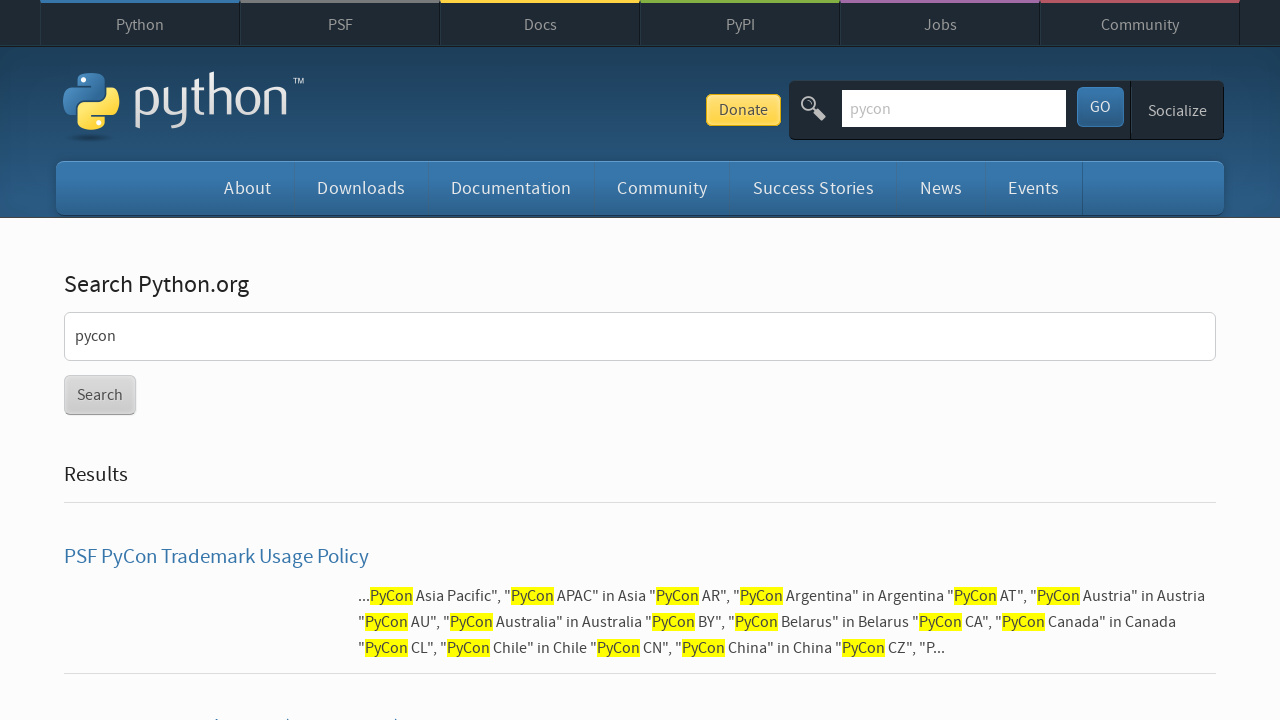

Waited for page to load
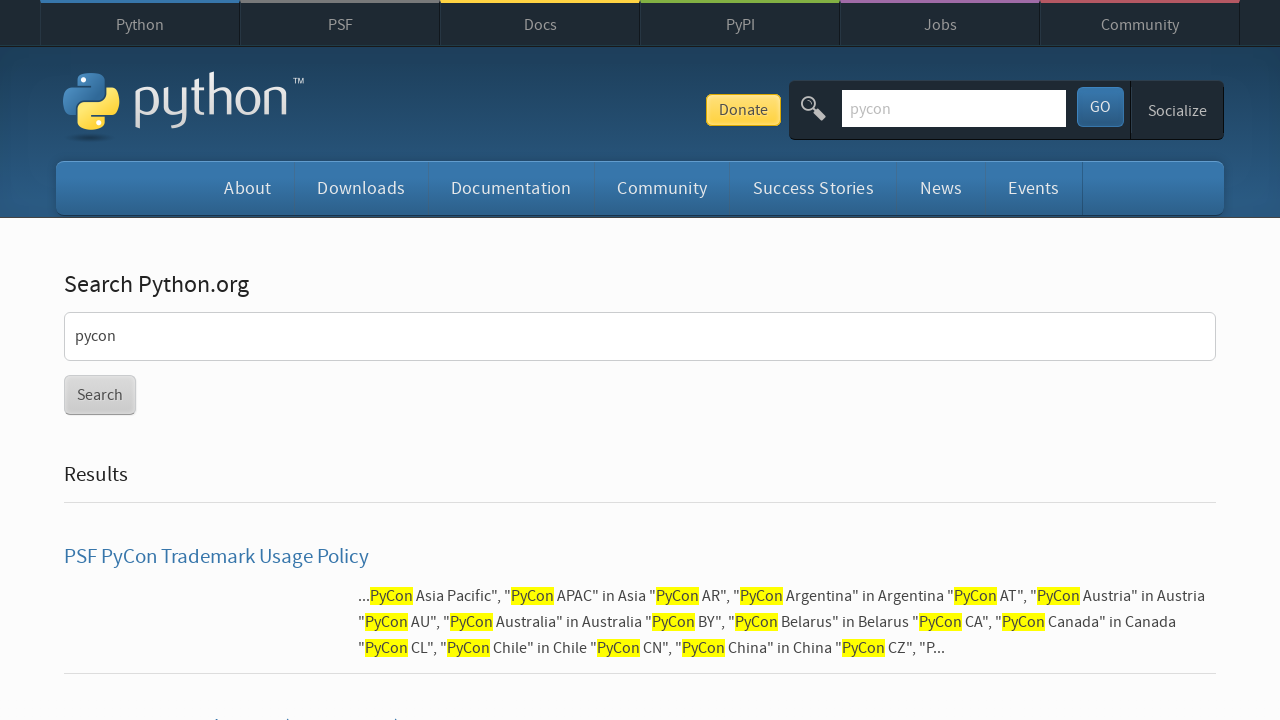

Verified search results were found
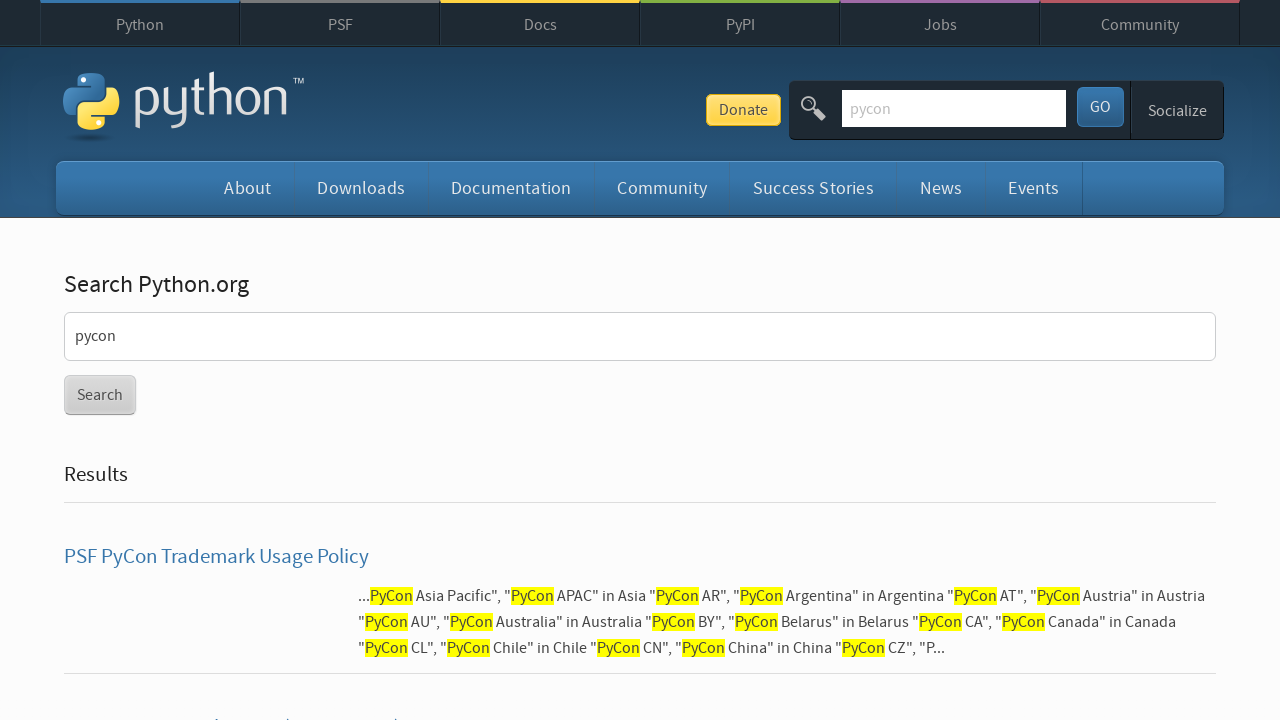

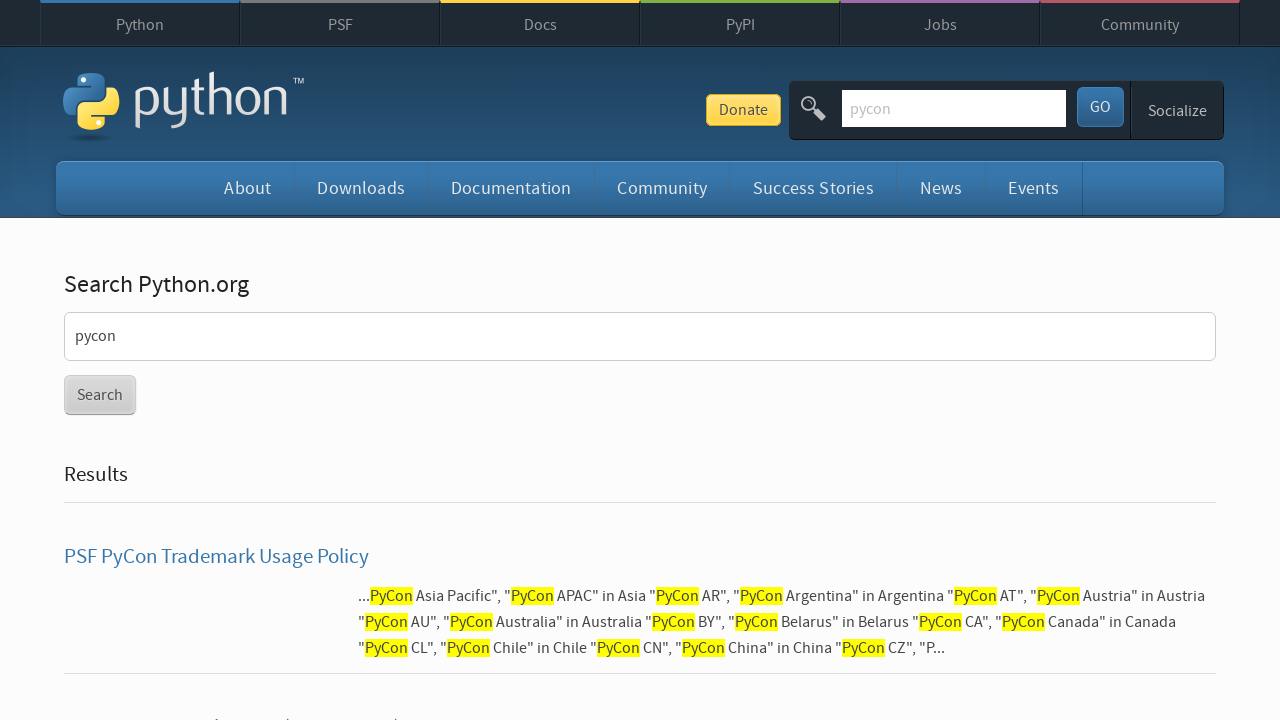